Tests a math challenge form by reading a value from the page, calculating the result using a logarithmic formula, filling in the answer, checking required checkboxes, and submitting the form.

Starting URL: http://suninjuly.github.io/math.html

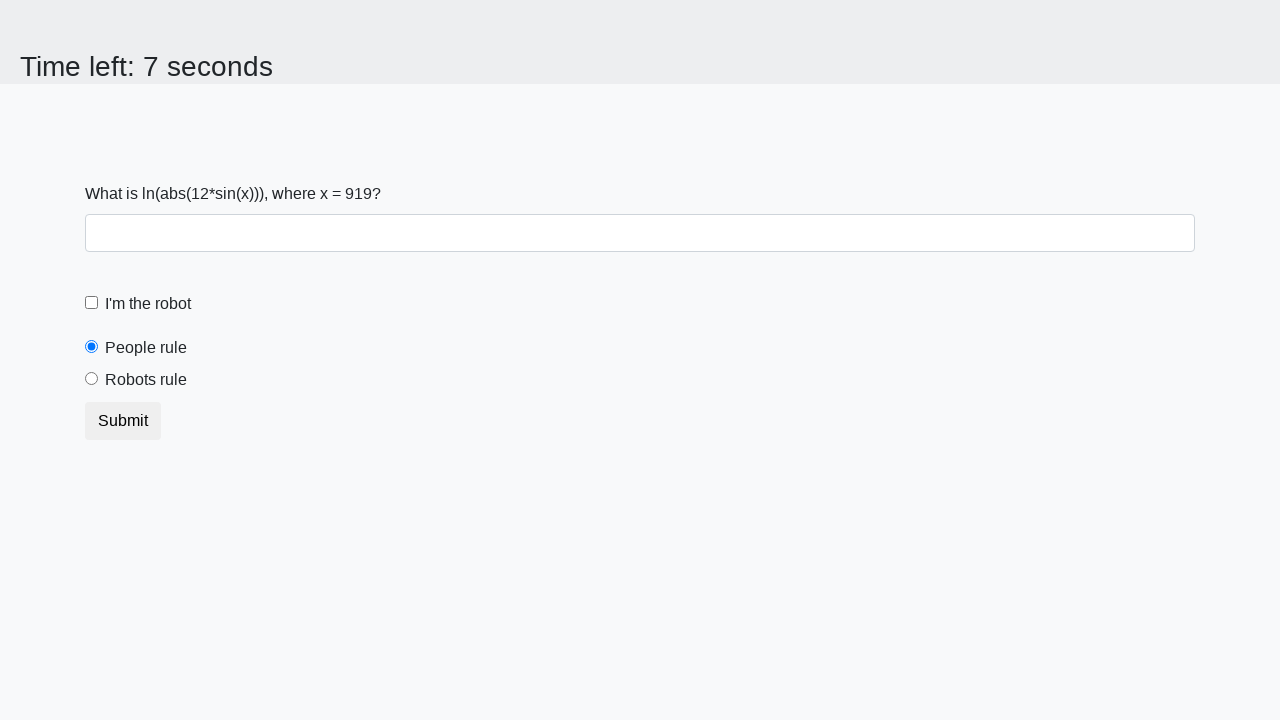

Read input value from page
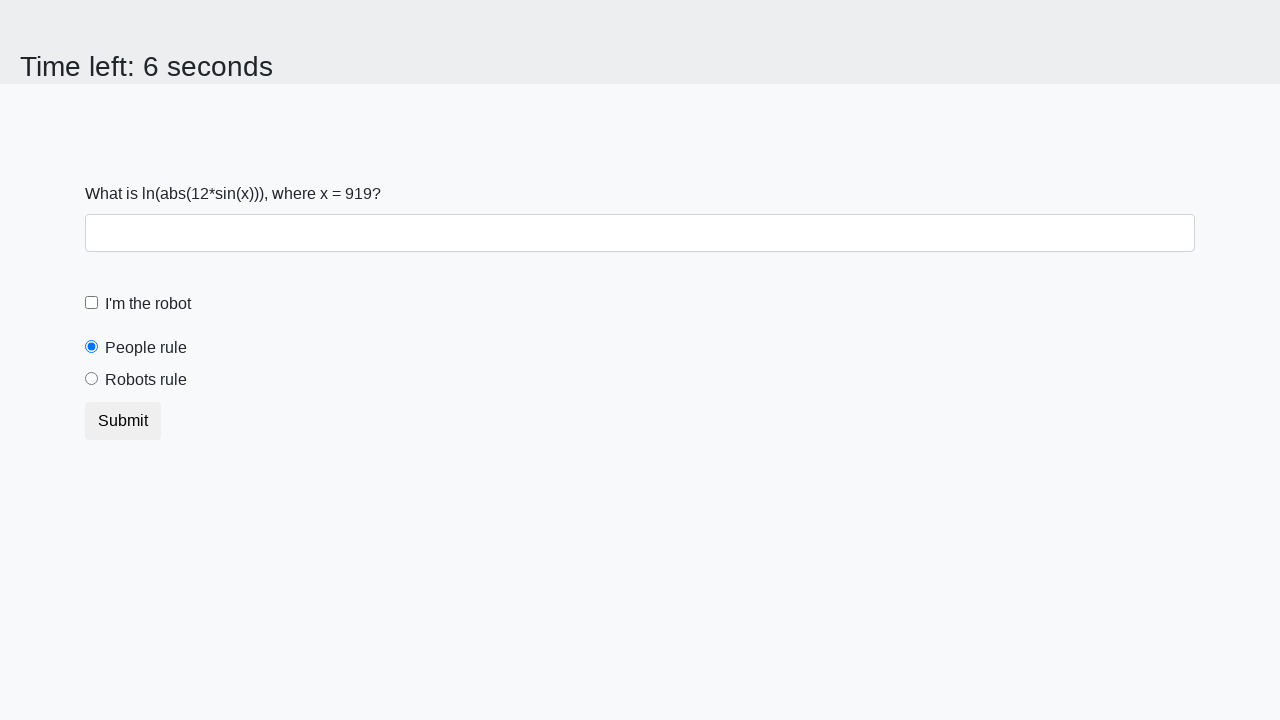

Calculated answer using logarithmic formula
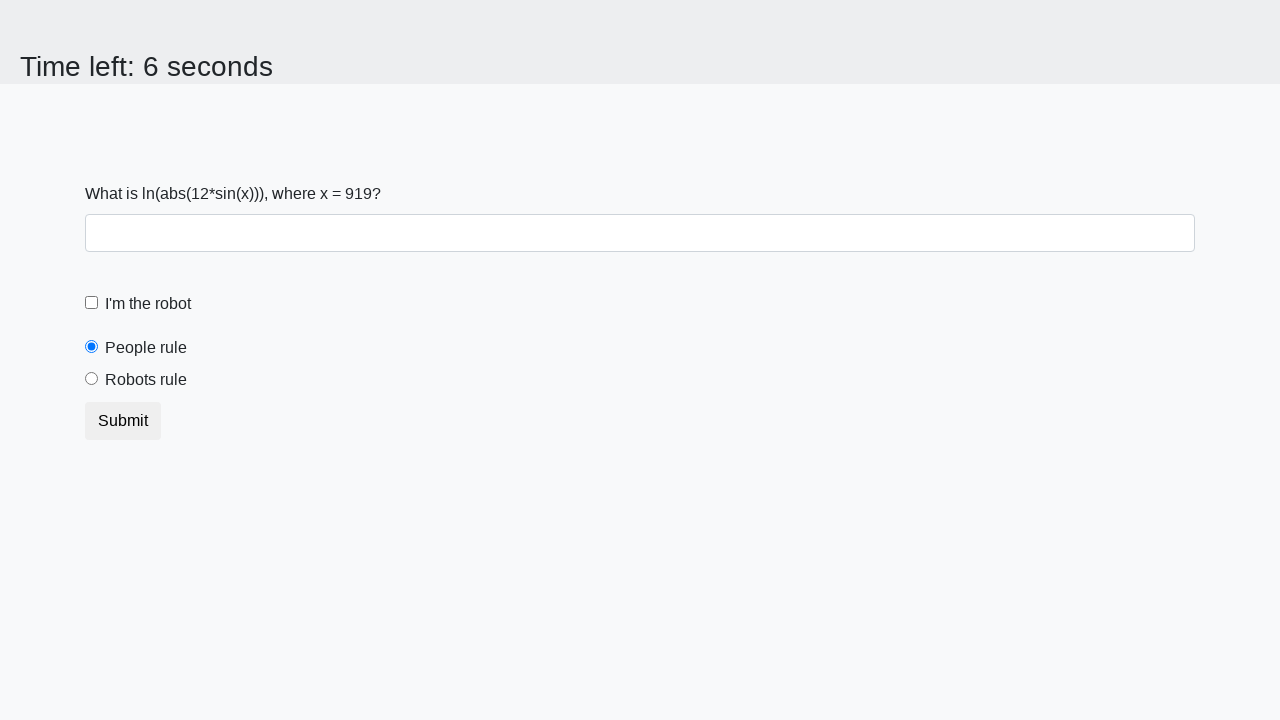

Filled answer field with calculated result on #answer
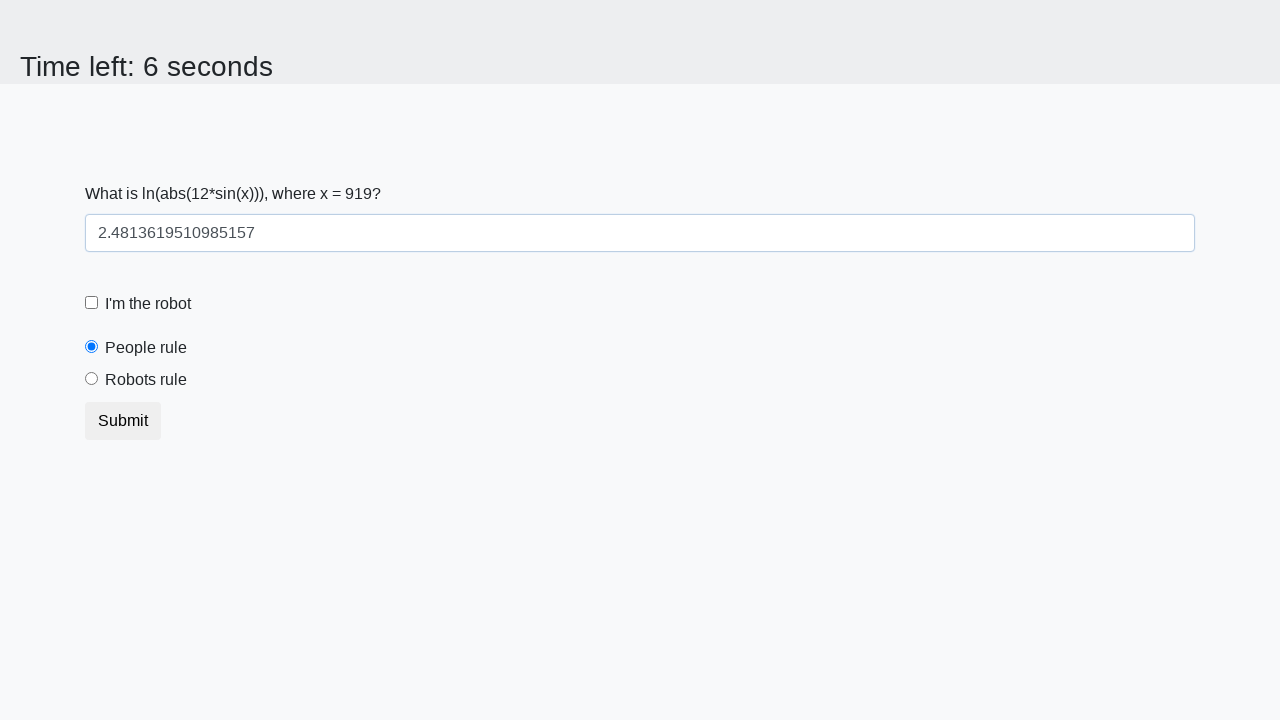

Checked 'I'm a robot' checkbox at (92, 303) on #robotCheckbox
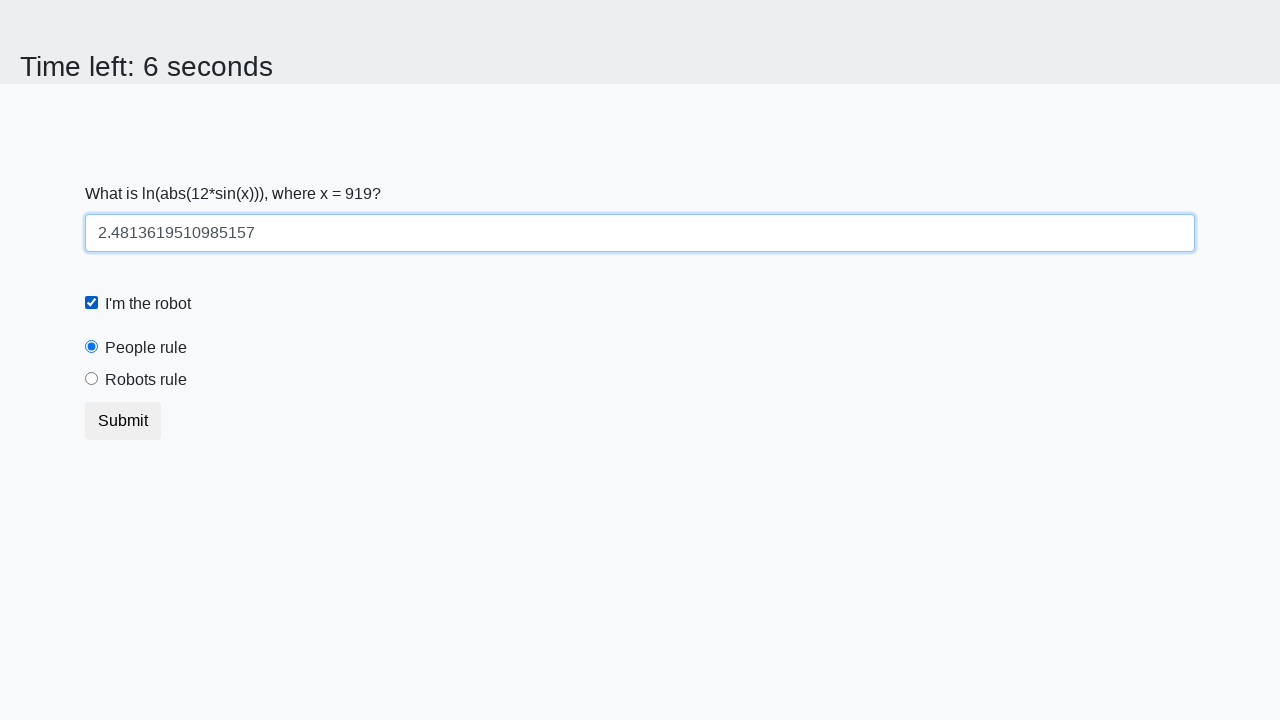

Checked 'robots rule' checkbox at (92, 379) on #robotsRule
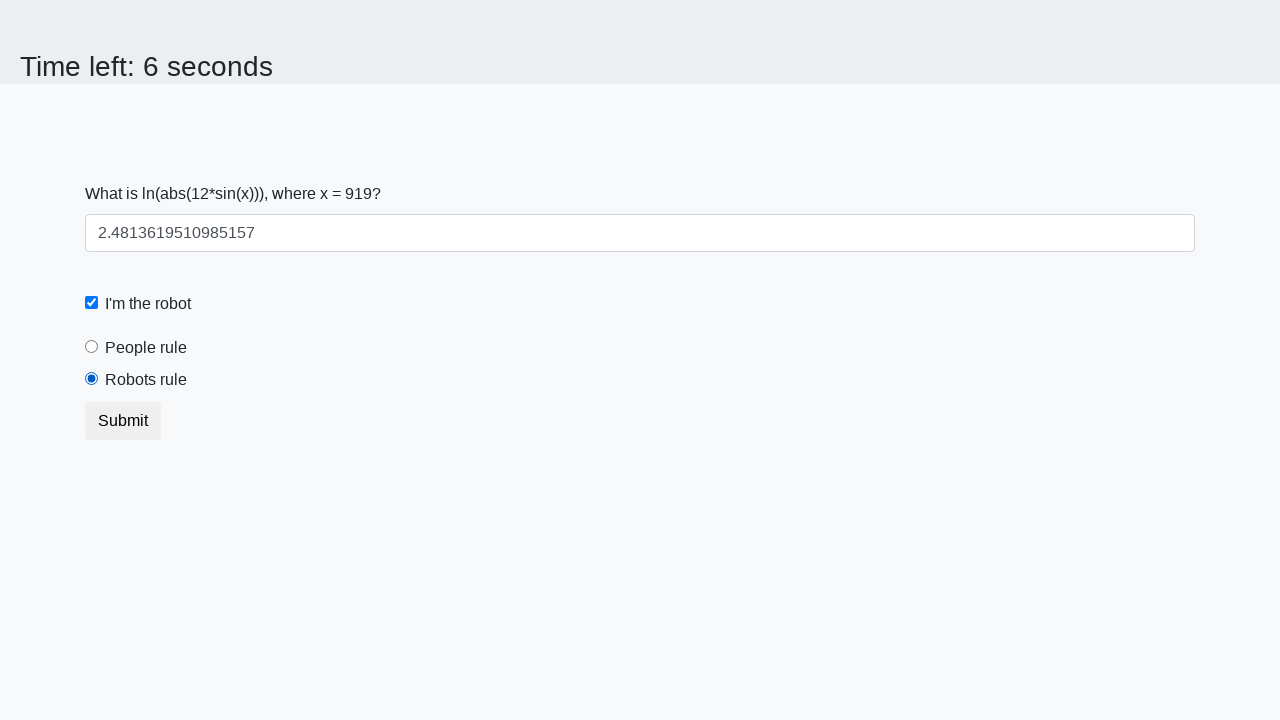

Submitted the math challenge form at (123, 421) on .btn.btn-default
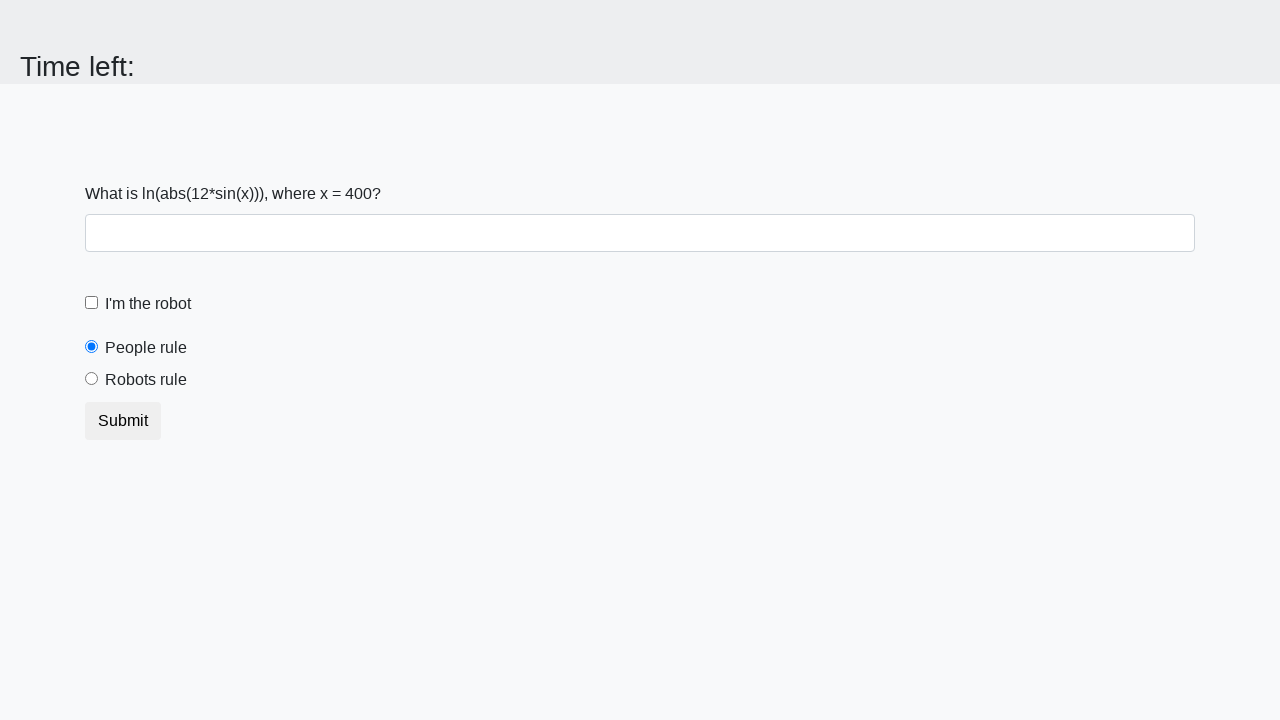

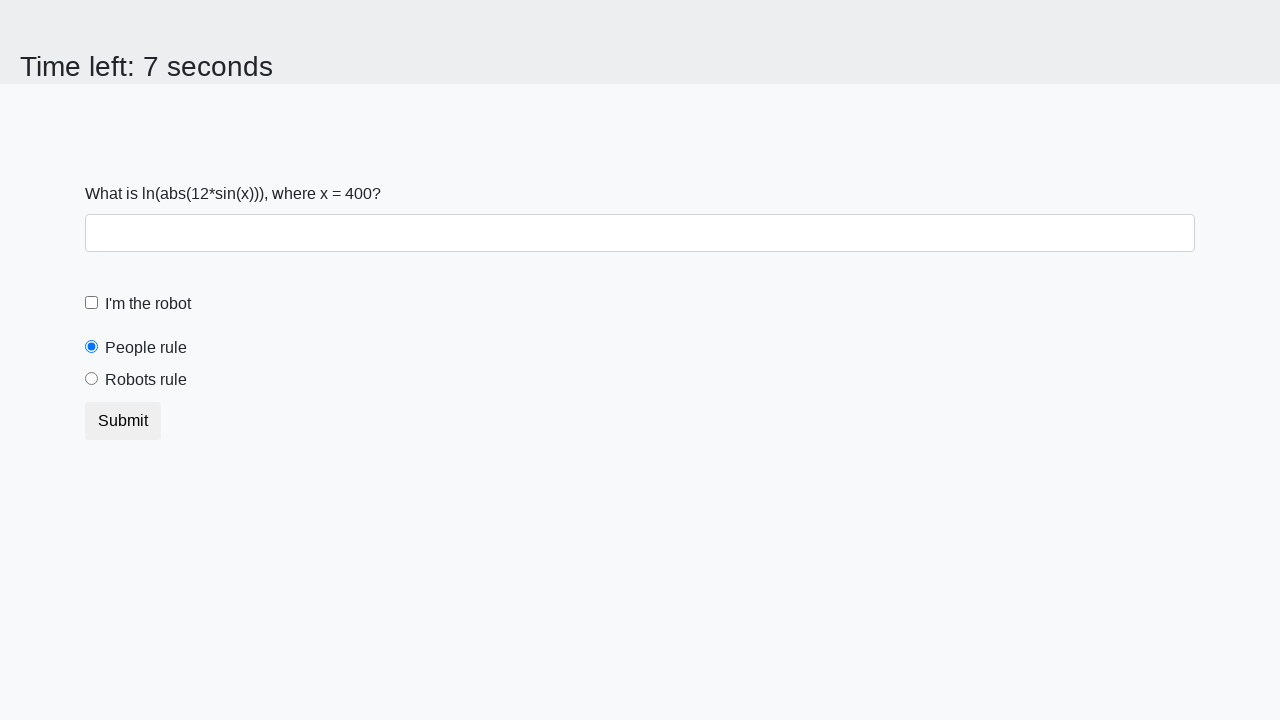